Tests filling multiple form fields (text input, password, textarea), clicking a navigation link, then using a dropdown select

Starting URL: https://www.selenium.dev/selenium/web/web-form.html

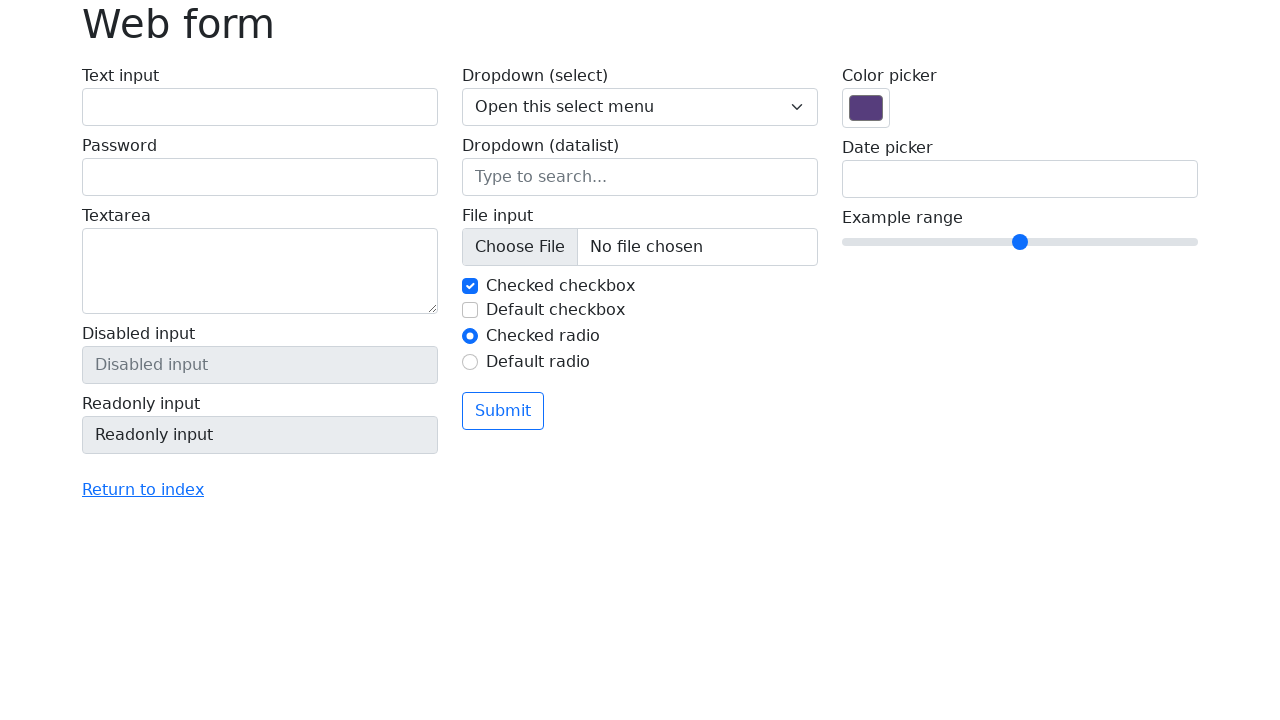

Filled text input field with 'test' on #my-text-id
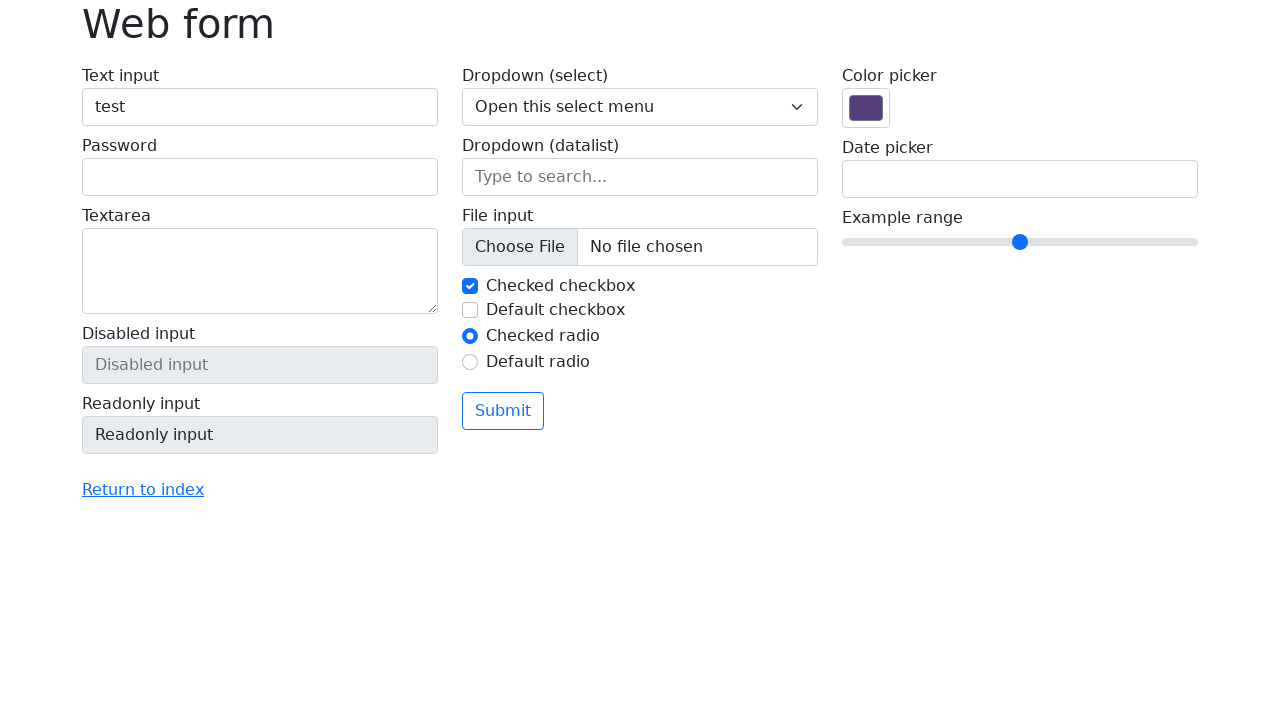

Filled password input field with '12345678' on label:nth-of-type(2) input
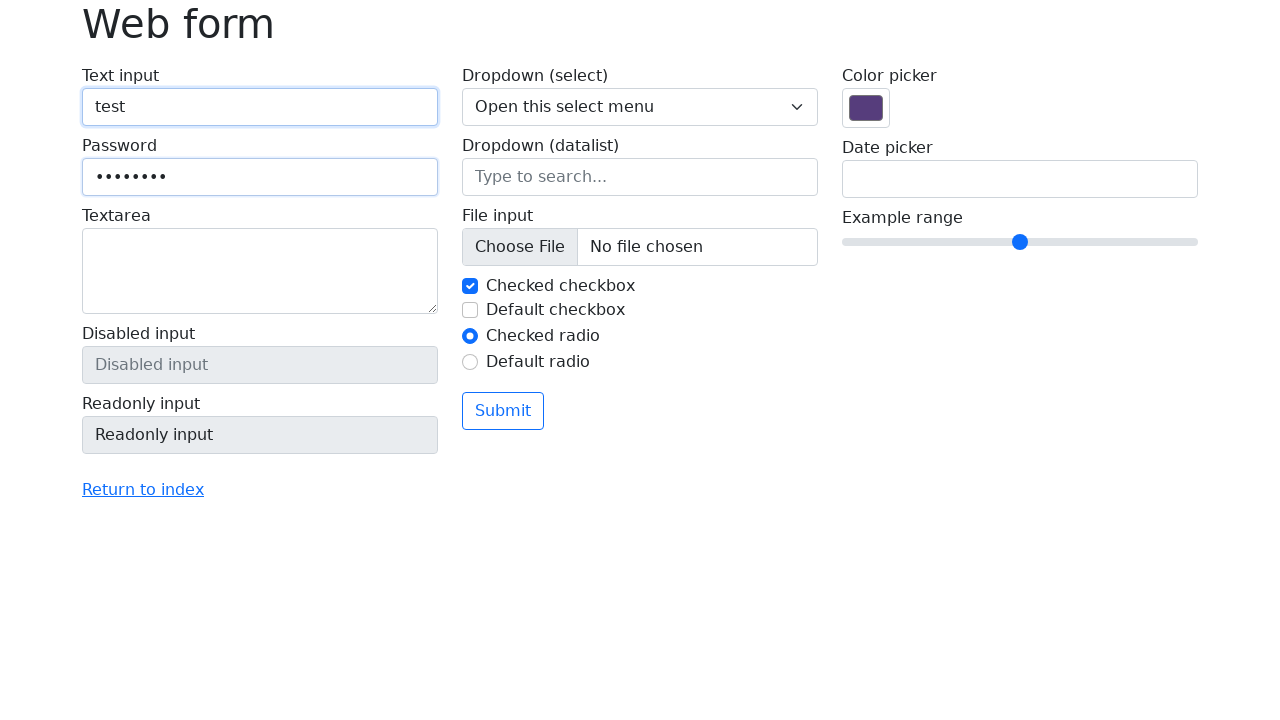

Filled textarea with 'This is a test text for text area' on label:nth-of-type(3) textarea
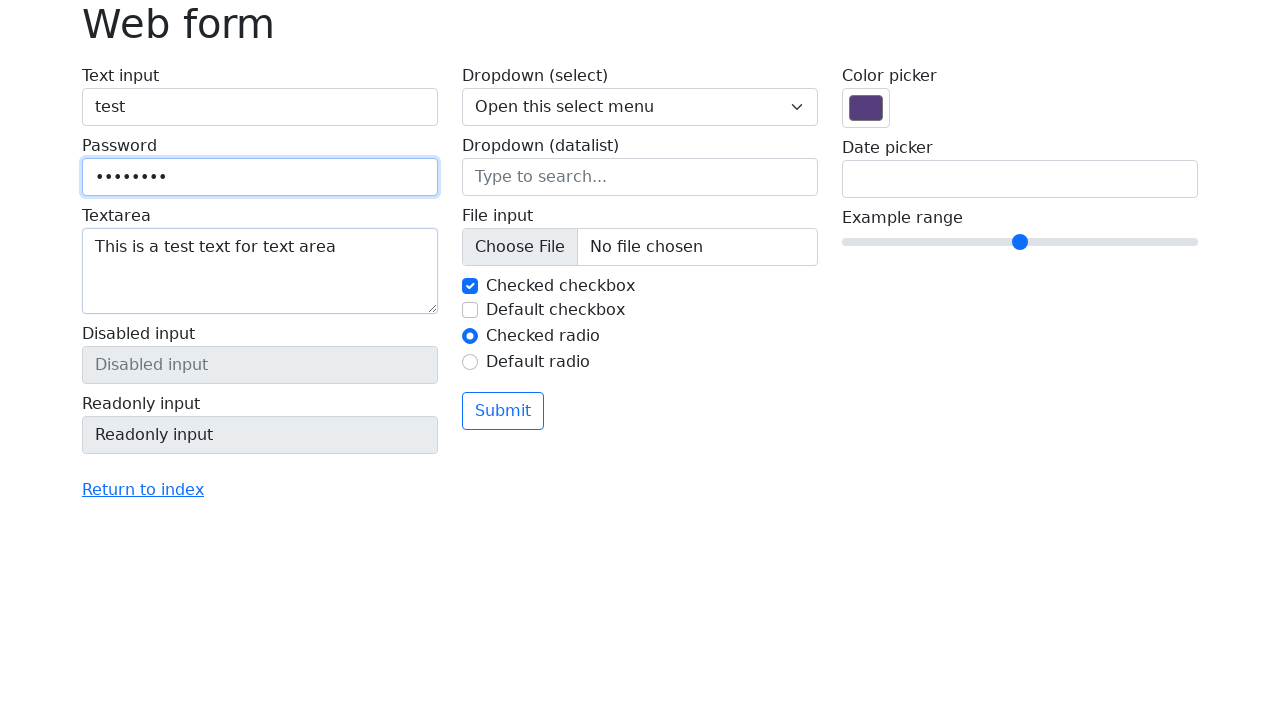

Clicked 'Return to index' link at (143, 490) on a:has-text('Return to index')
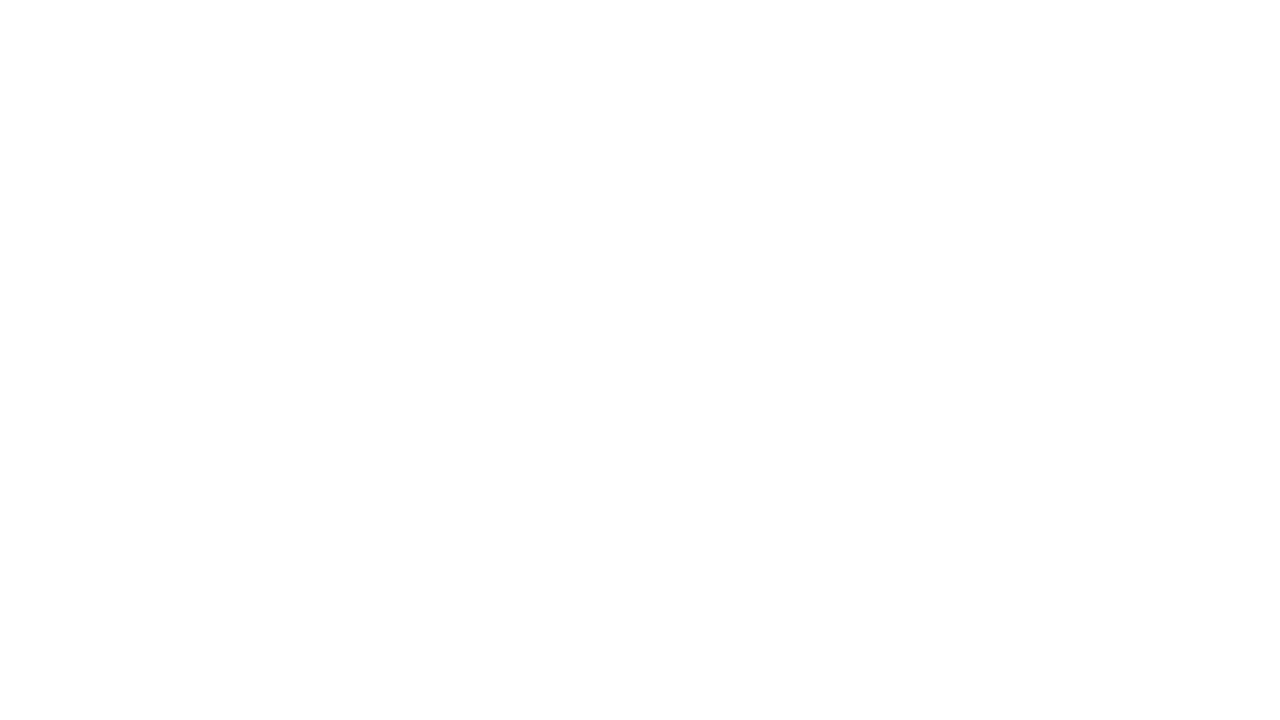

Navigation to index page completed
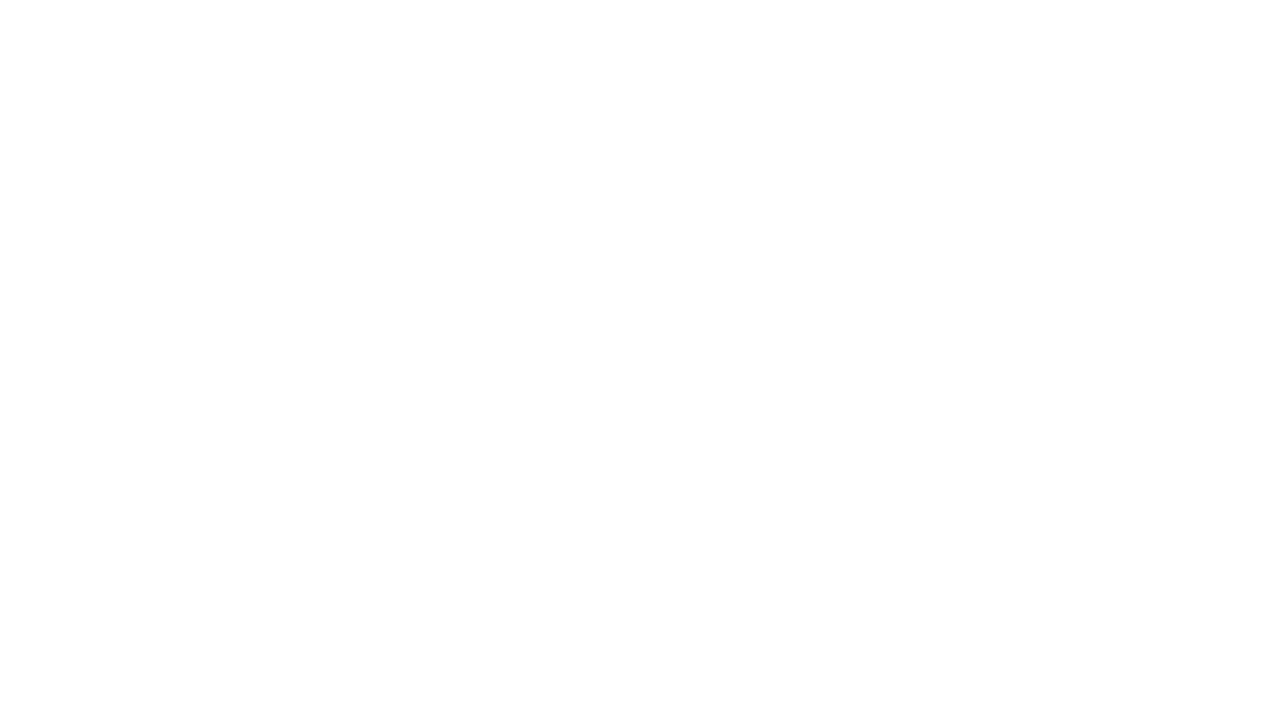

Navigated back to web form page
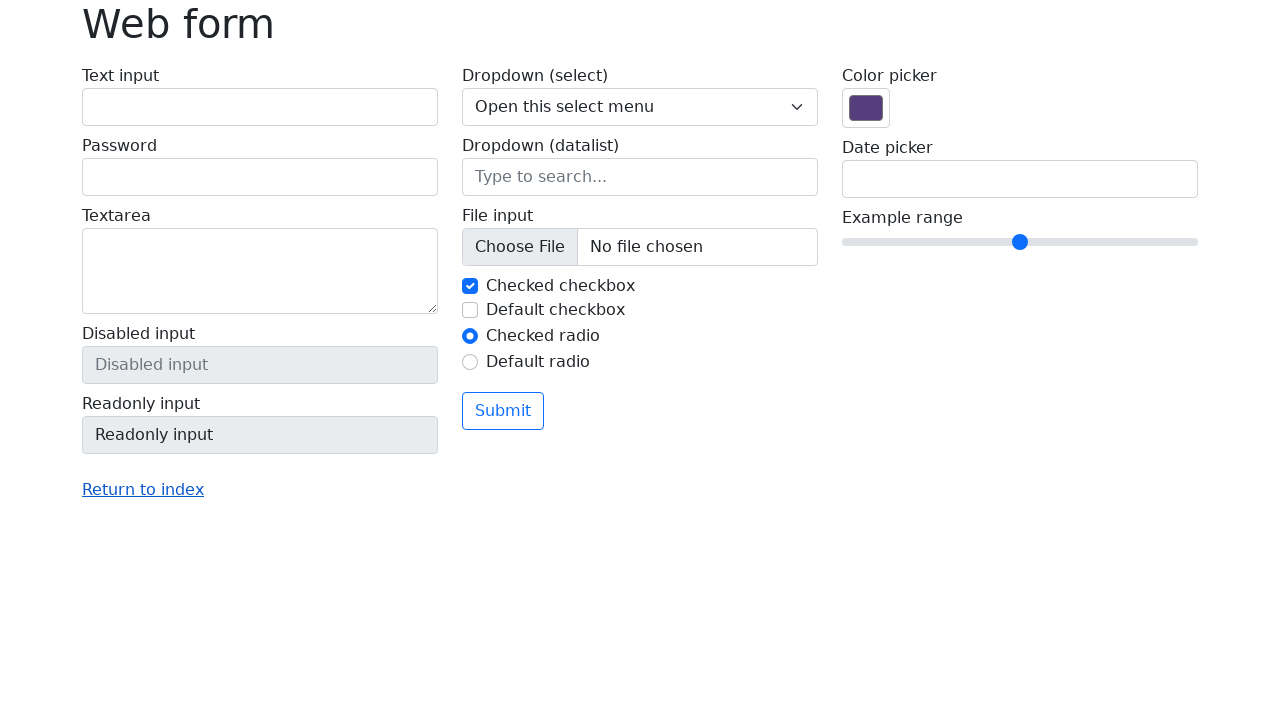

Selected option '1' from dropdown on select[name='my-select']
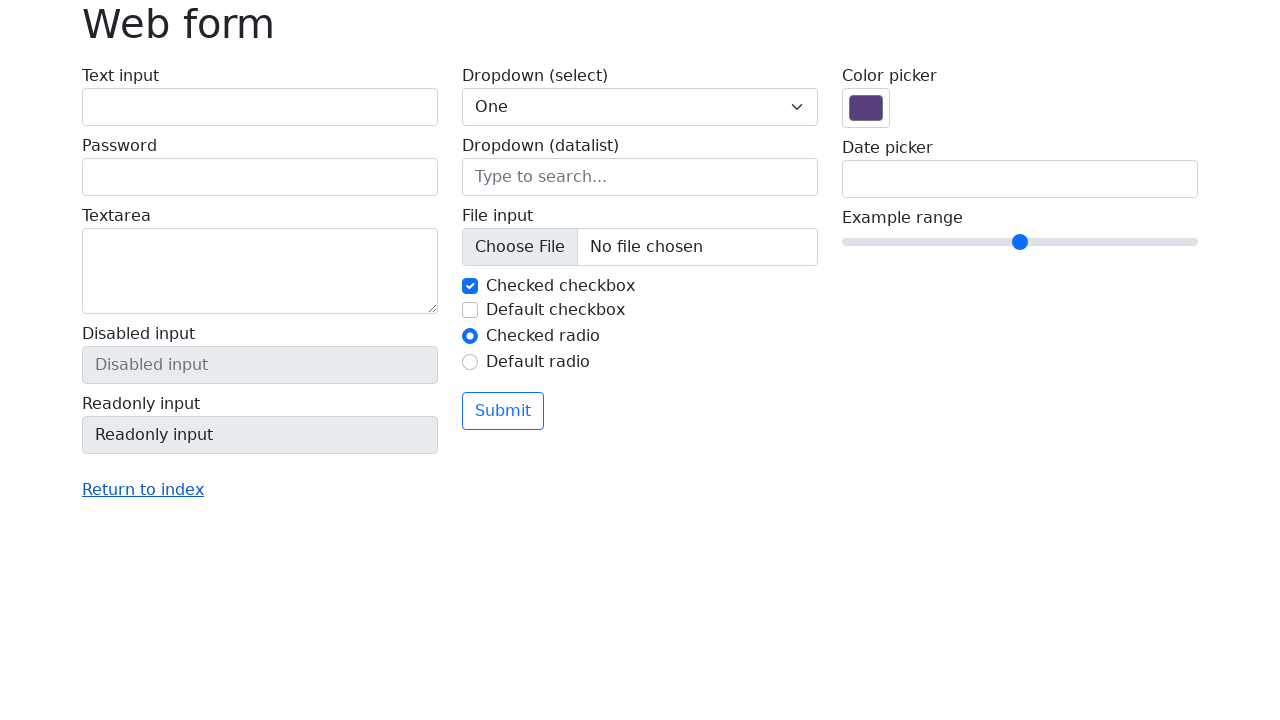

Selected option '2' from dropdown on select[name='my-select']
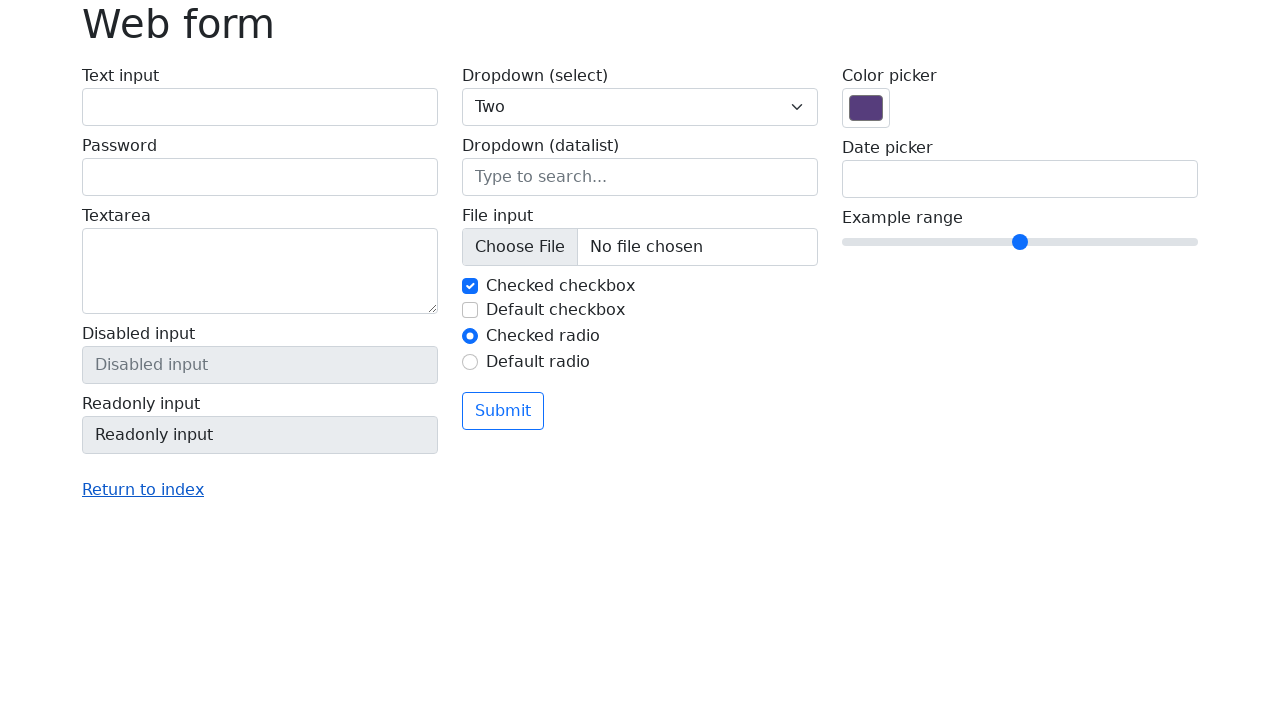

Selected option '3' from dropdown on select[name='my-select']
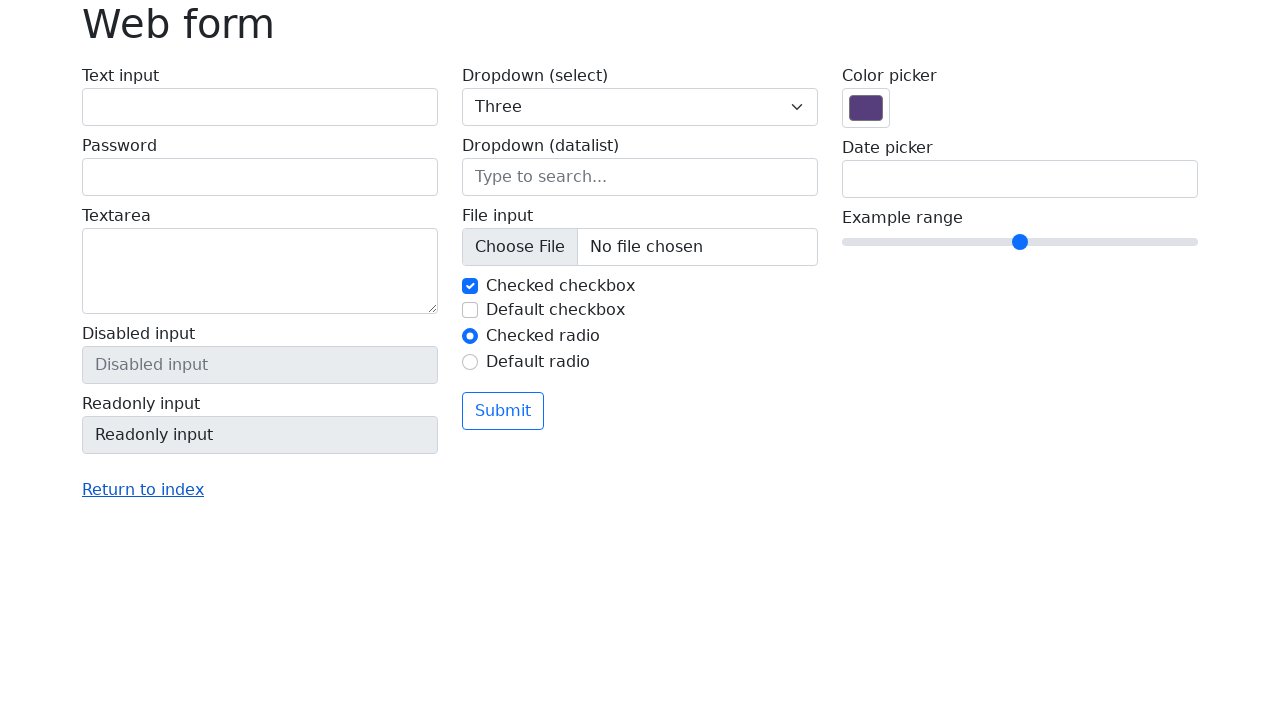

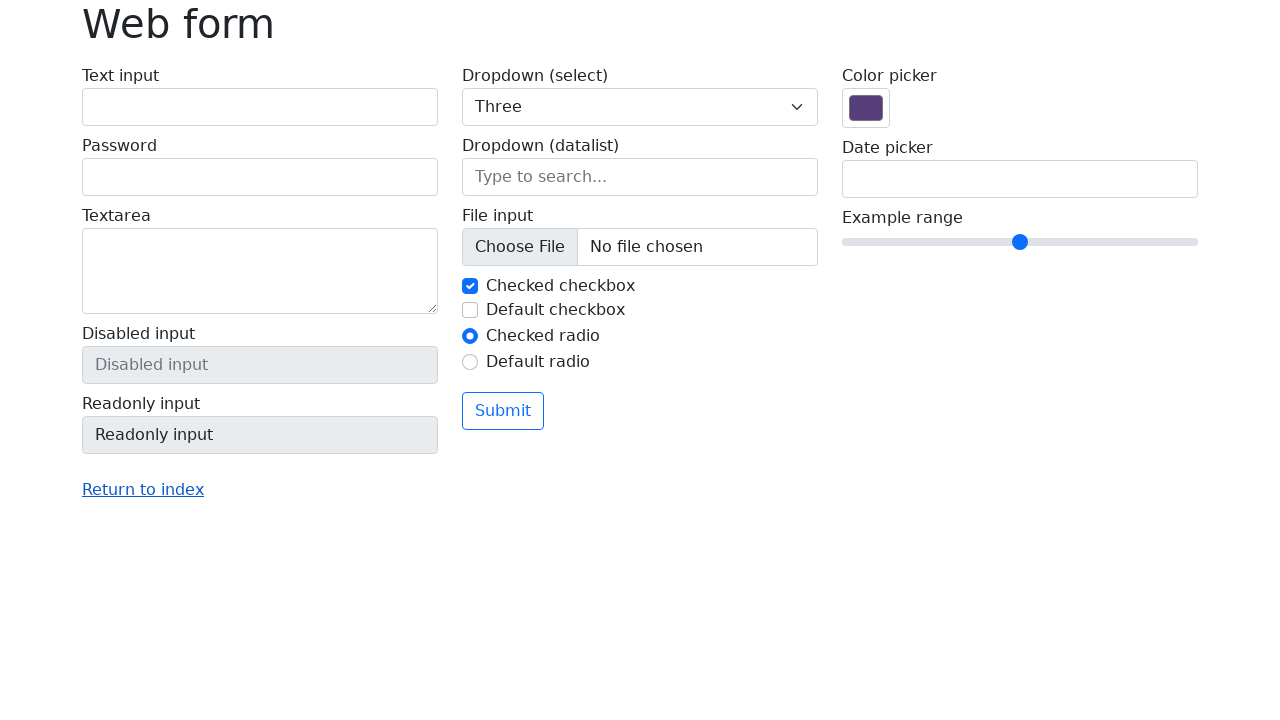